Adds a new todo item to the application by entering text and pressing return key

Starting URL: https://lambdatest.github.io/sample-todo-app/

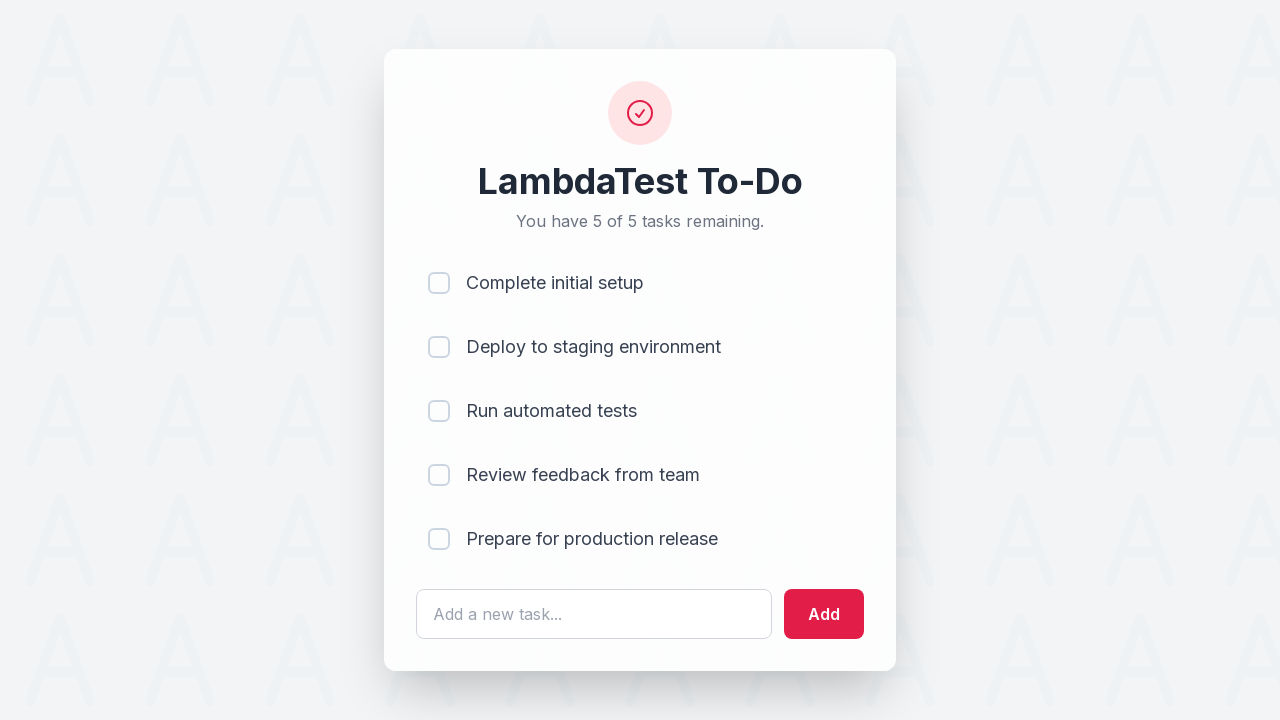

Filled todo text field with 'learn selenium' on #sampletodotext
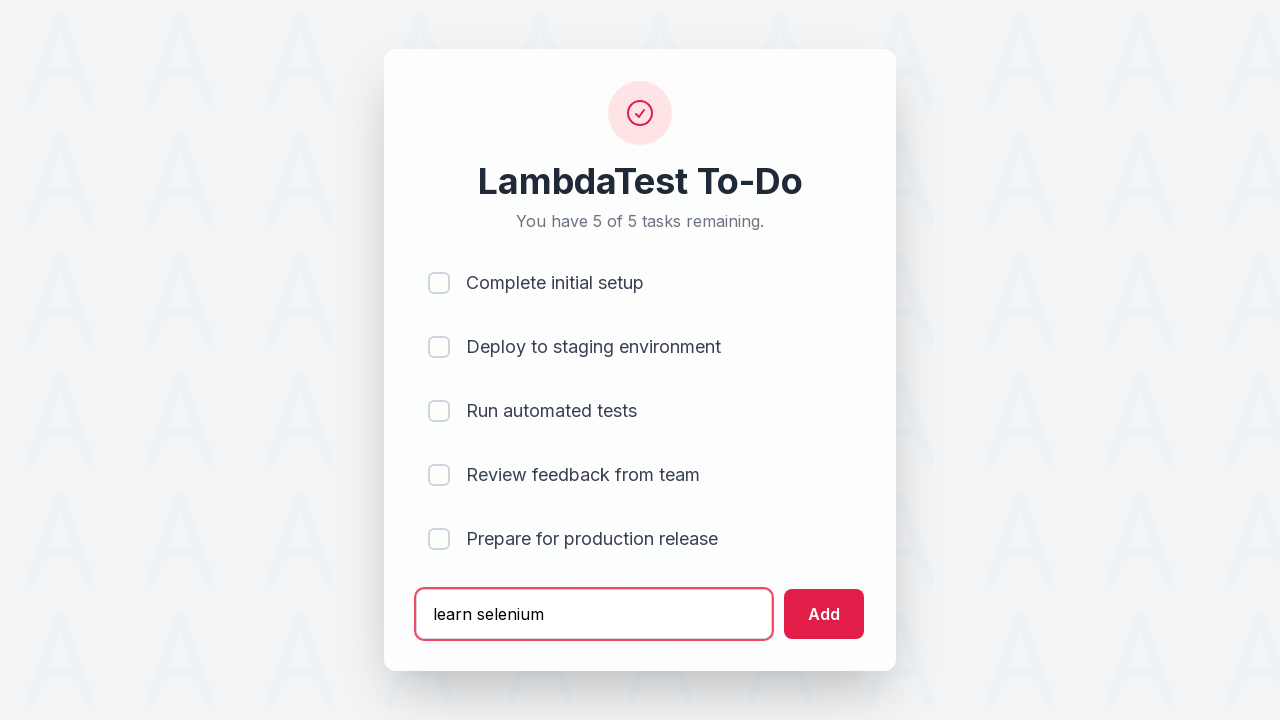

Pressed Enter key to submit the new todo item on #sampletodotext
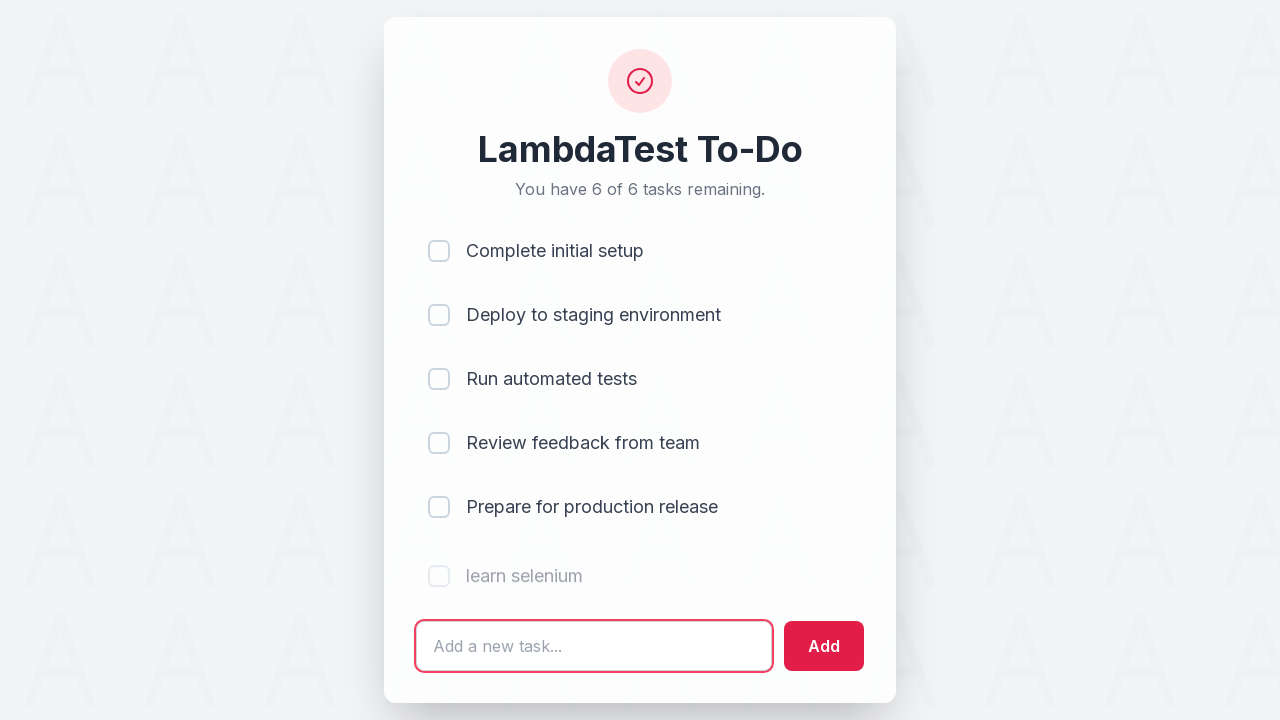

New todo item appeared in the list
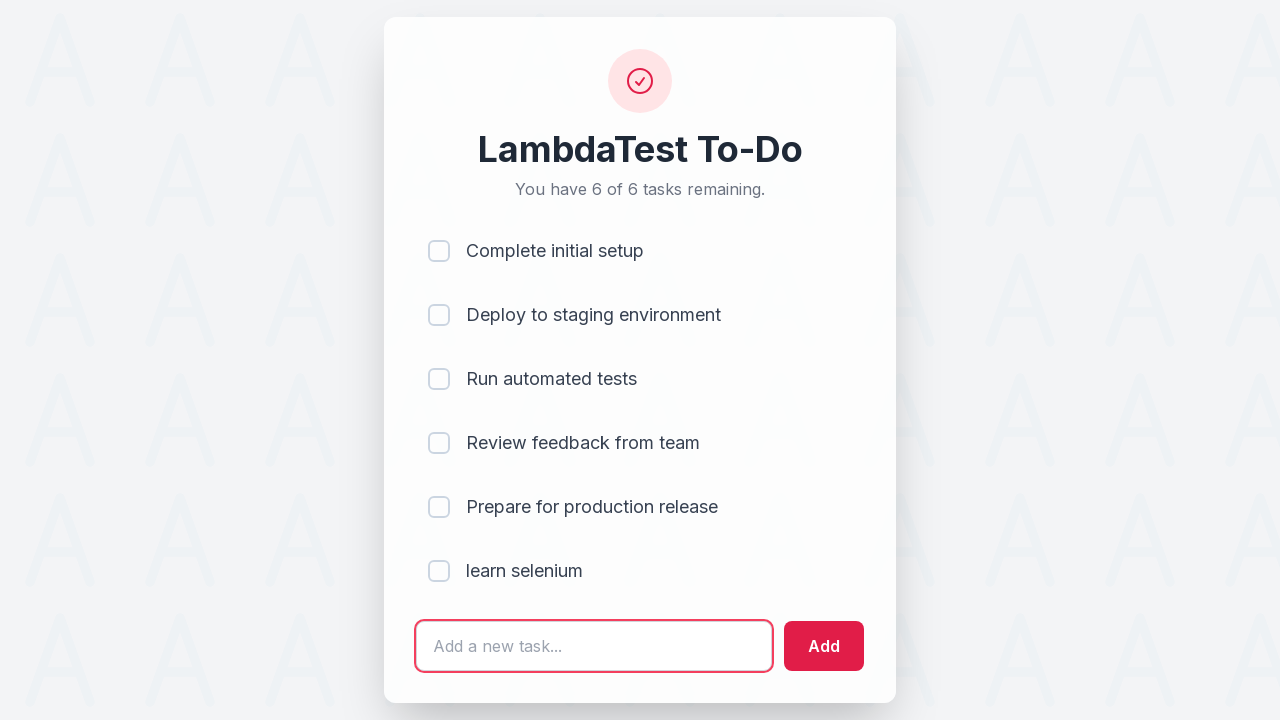

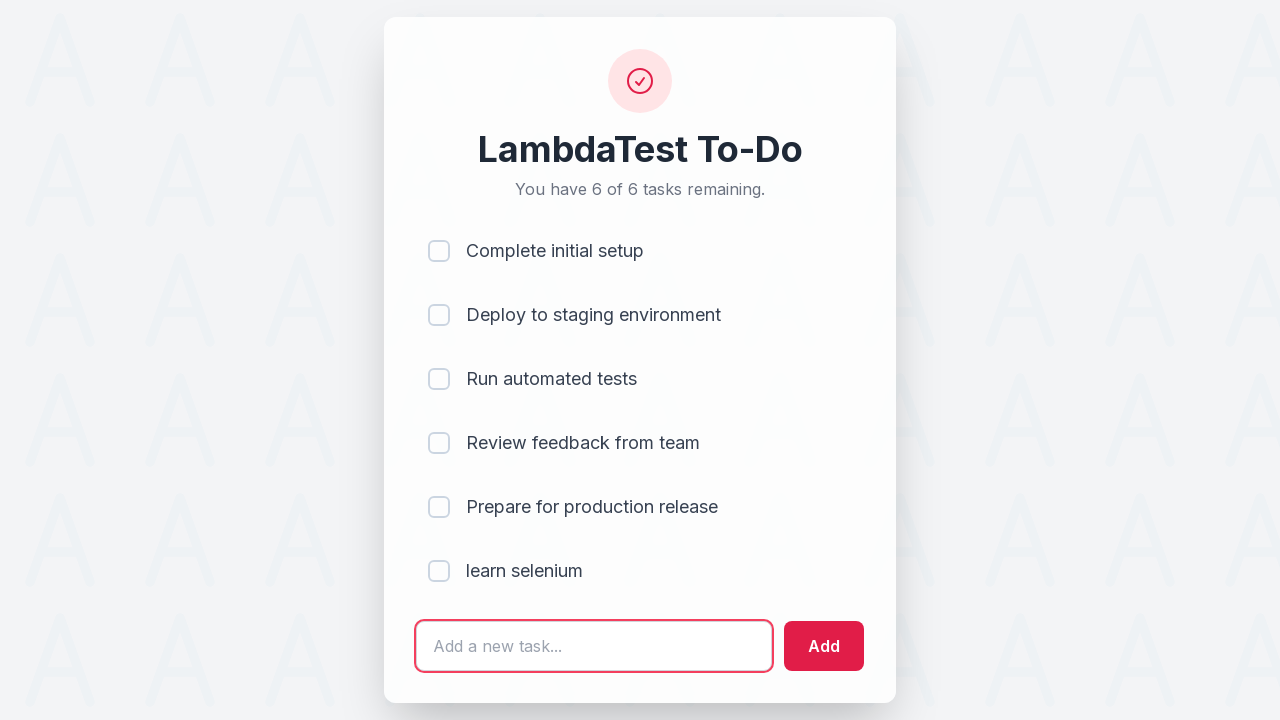